Tests table sorting functionality by clicking on the first column header and verifying the data becomes sorted. Then navigates through paginated results to find a specific item (Rice).

Starting URL: https://rahulshettyacademy.com/seleniumPractise/#/offers

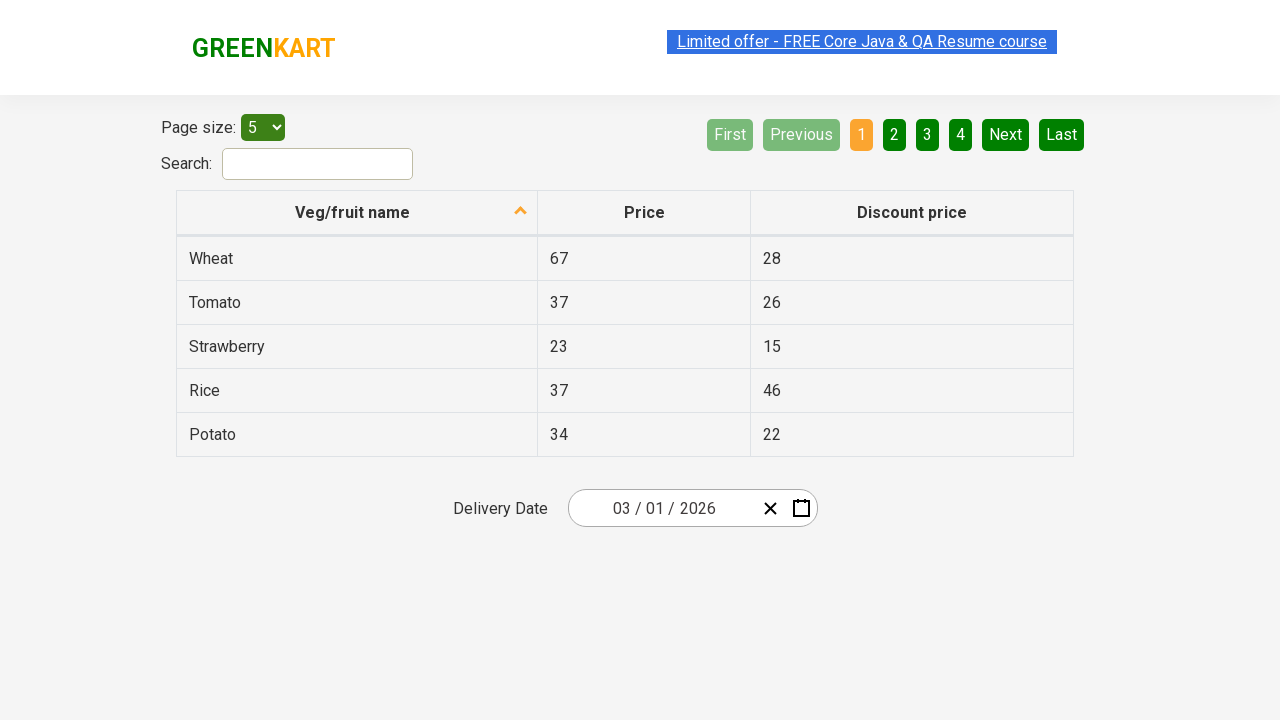

Clicked first column header to trigger sorting at (357, 213) on xpath=//tr/th[1]
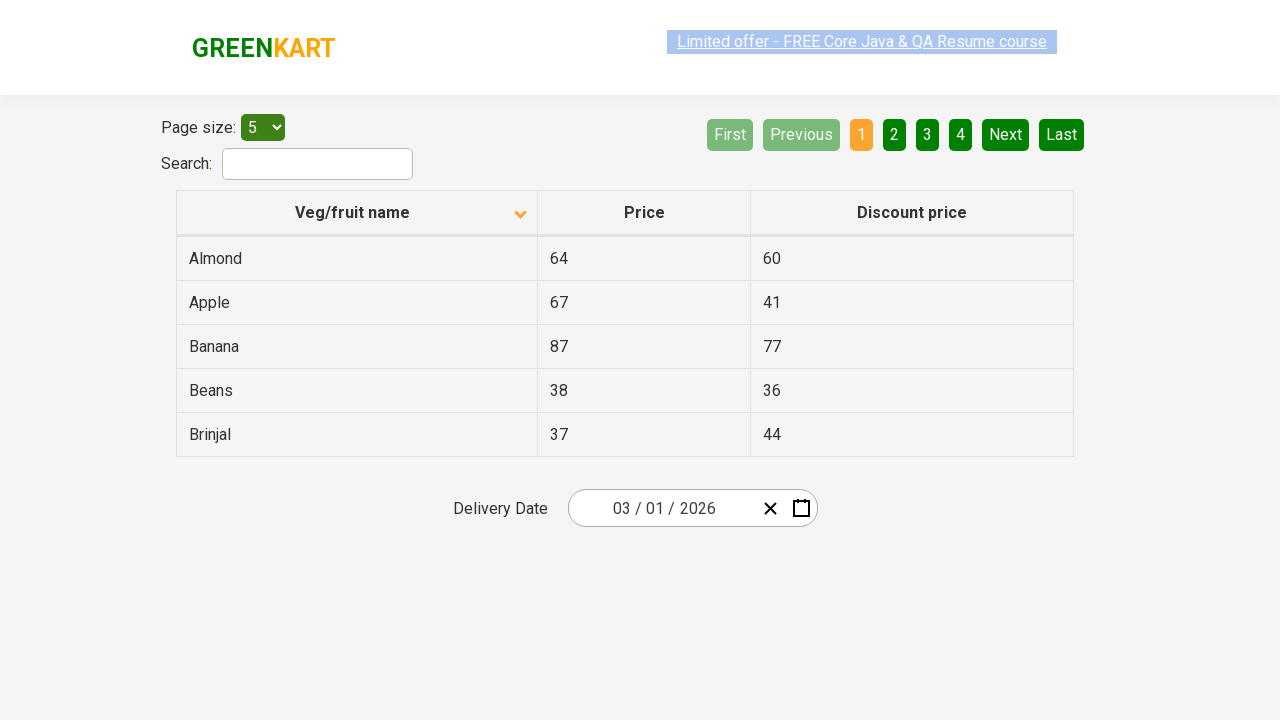

Table data loaded and is present
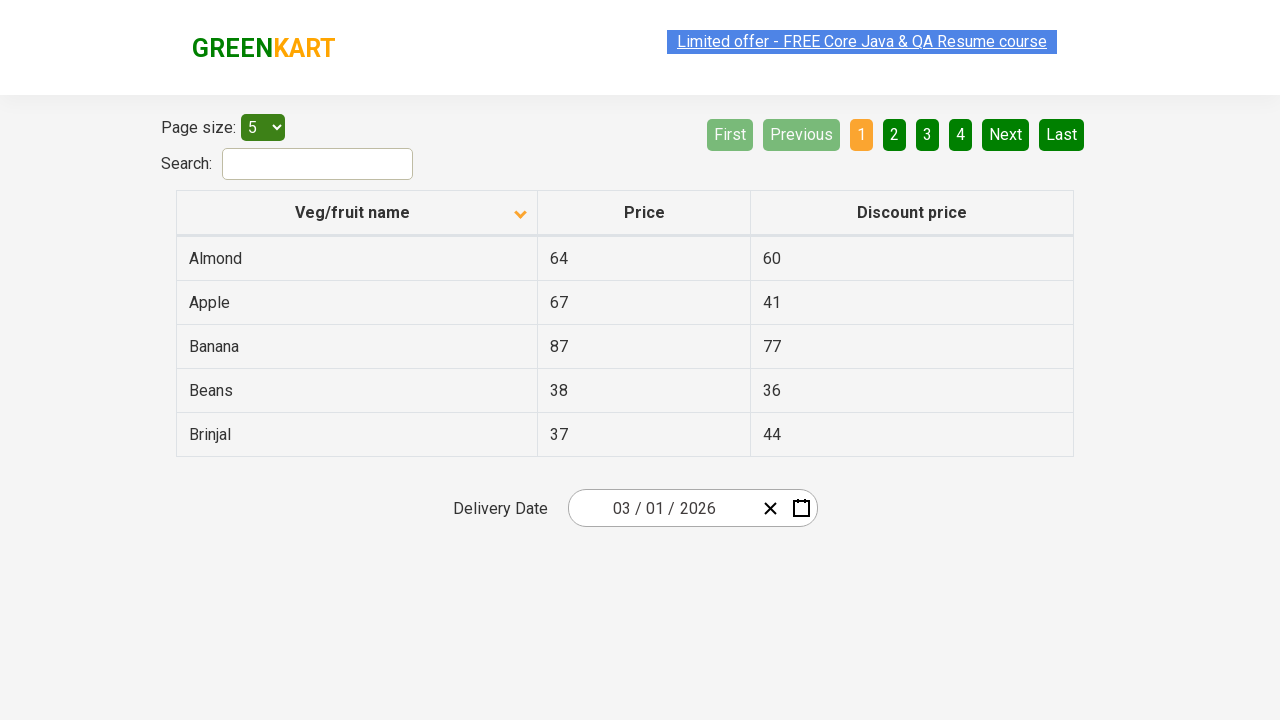

Retrieved 5 items from first column
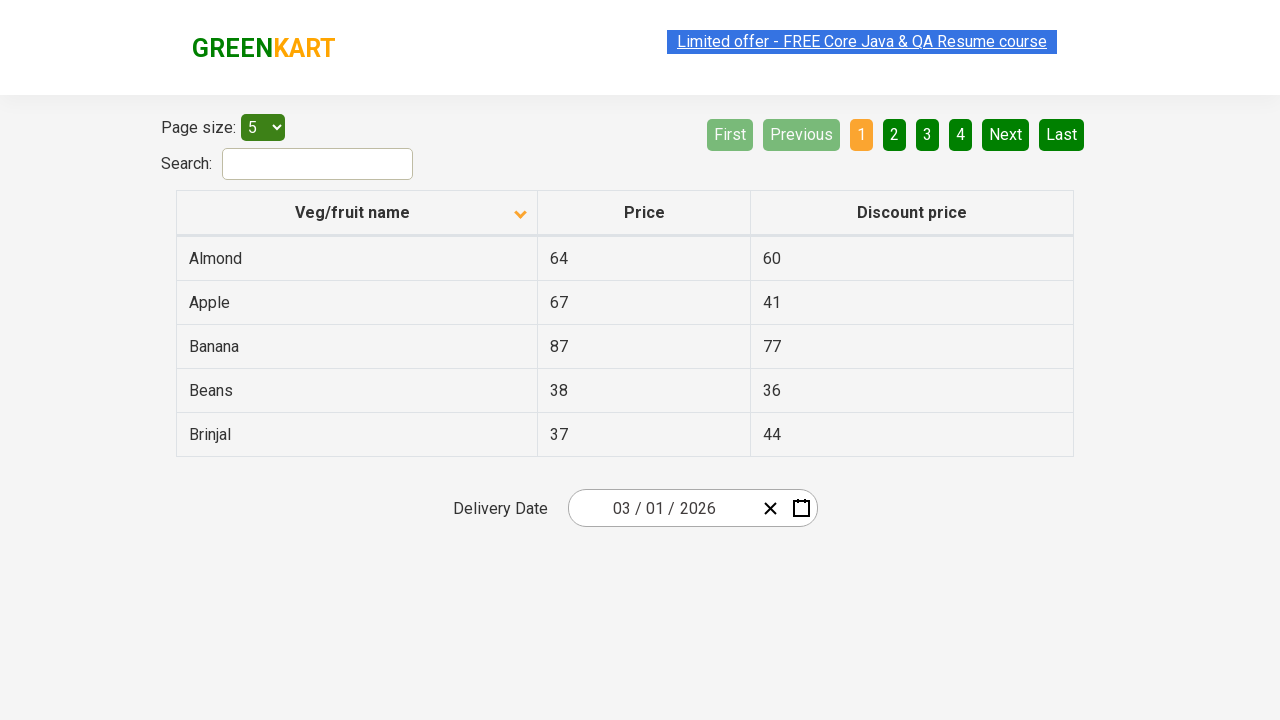

Verified that table items are sorted alphabetically
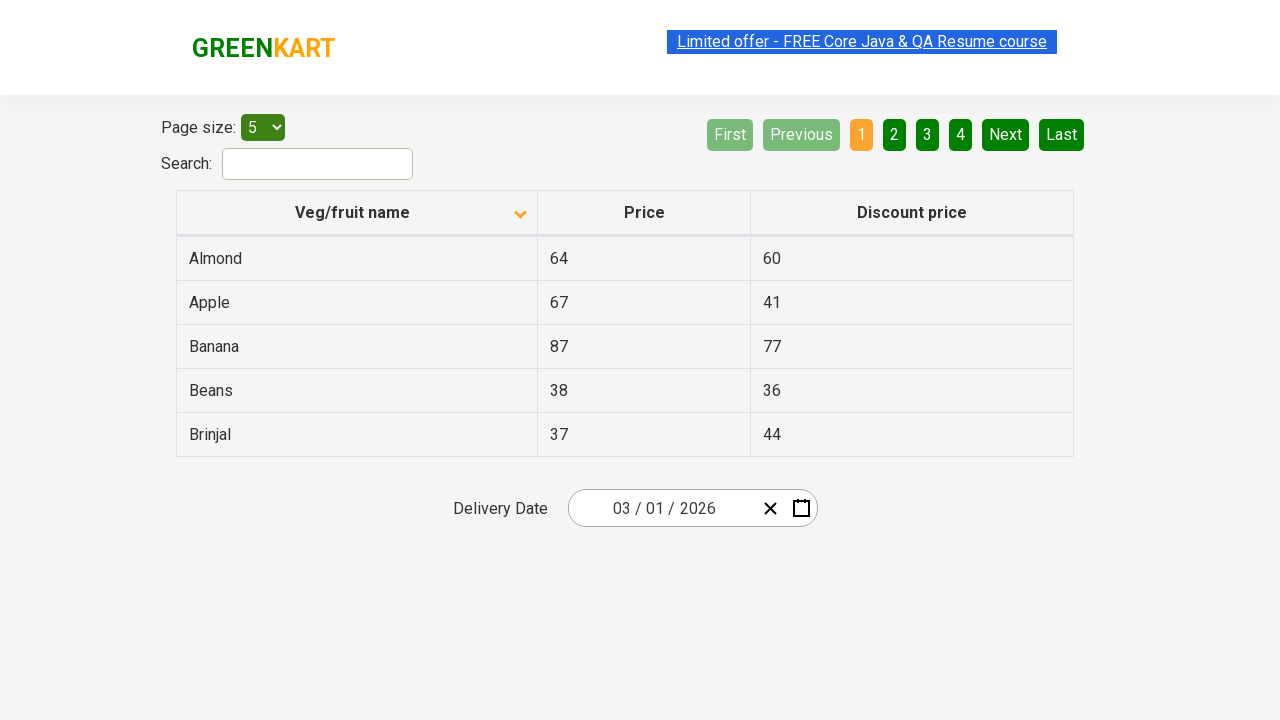

Retrieved 5 items from current page
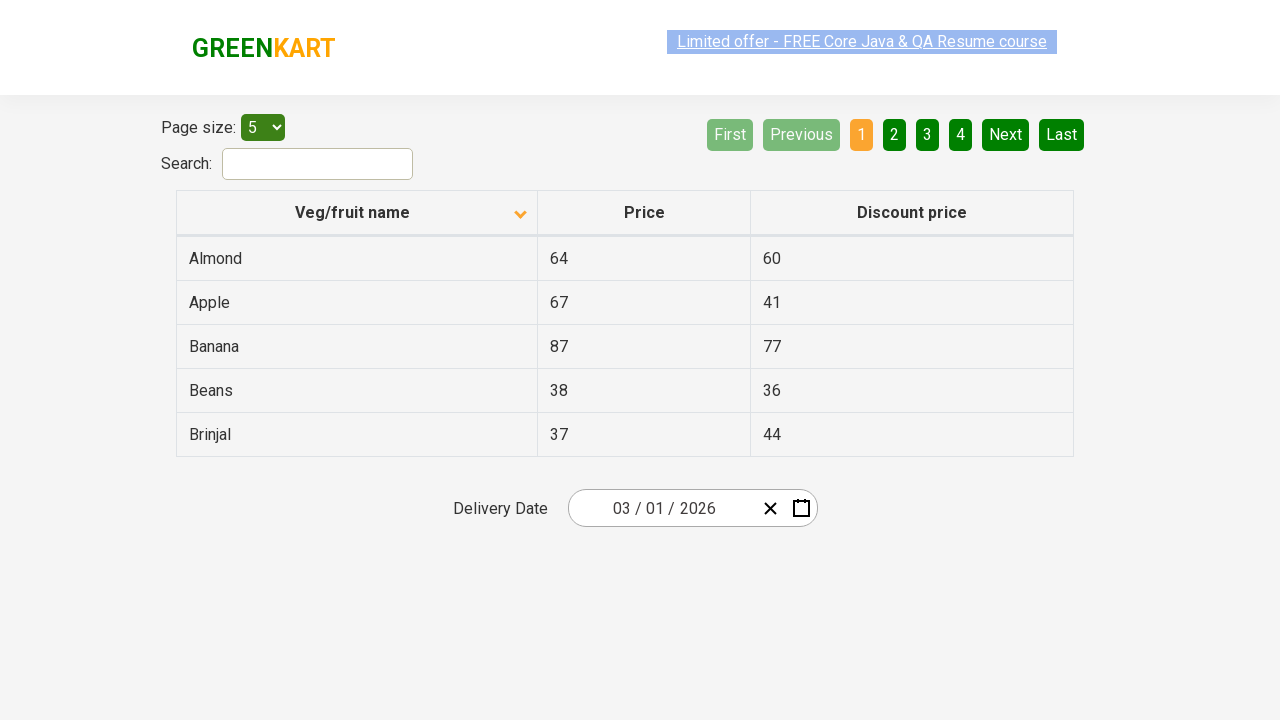

Clicked Next button to navigate to the next page at (1006, 134) on [aria-label='Next']
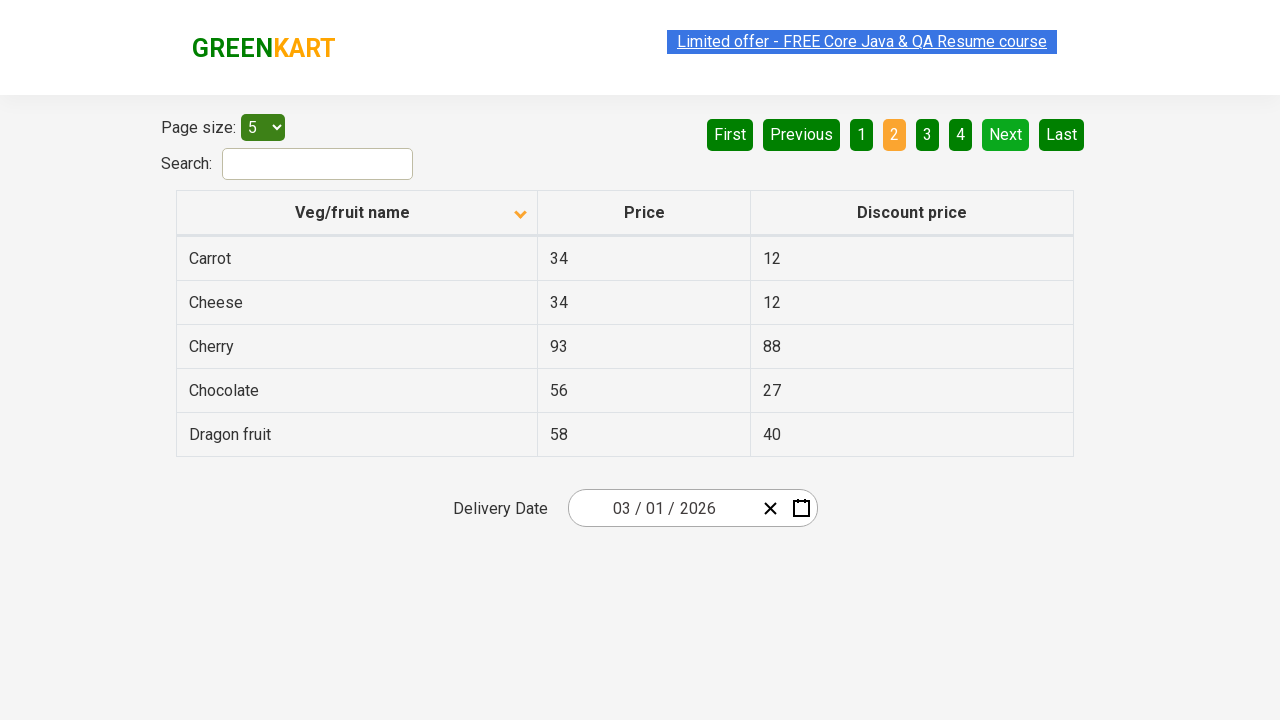

Retrieved 5 items from current page
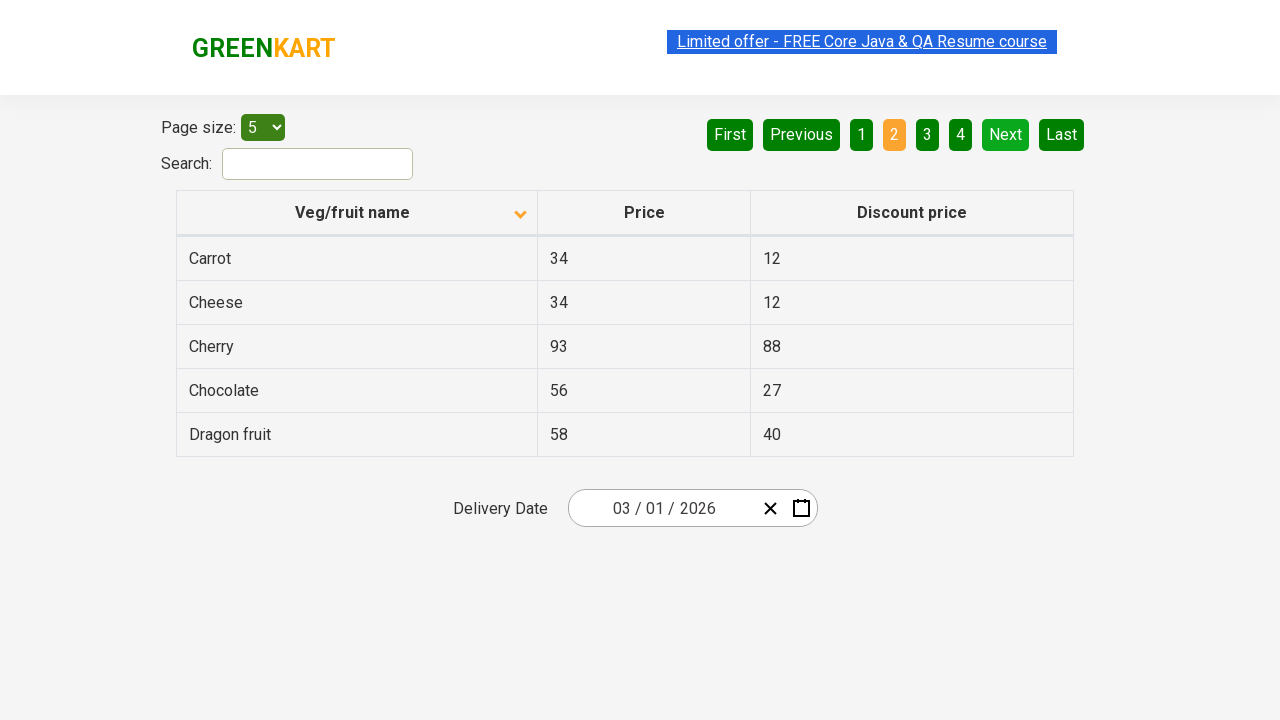

Clicked Next button to navigate to the next page at (1006, 134) on [aria-label='Next']
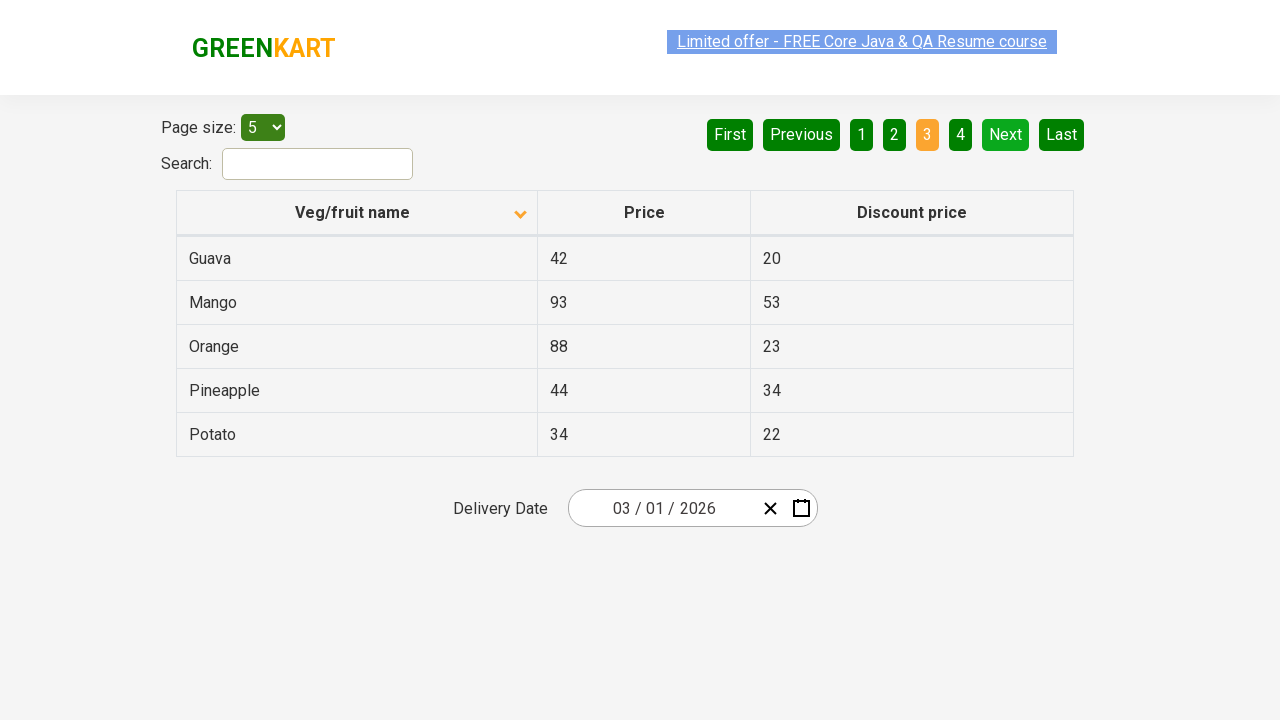

Retrieved 5 items from current page
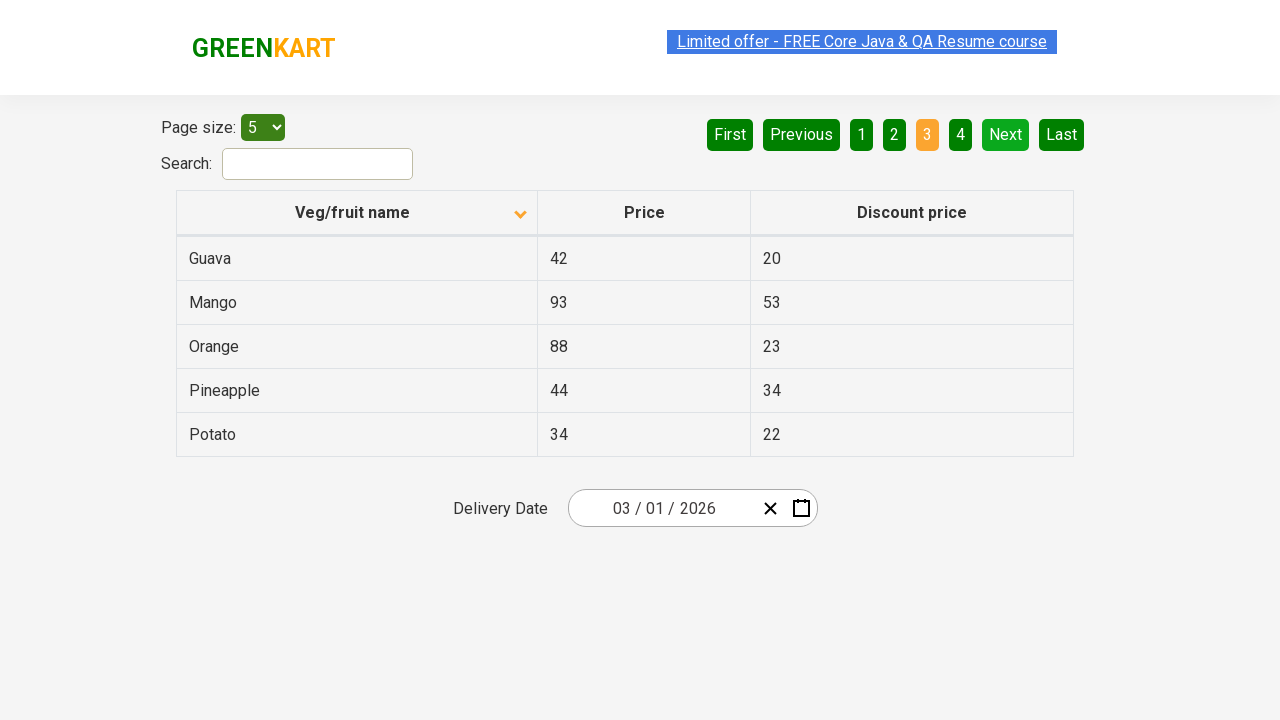

Clicked Next button to navigate to the next page at (1006, 134) on [aria-label='Next']
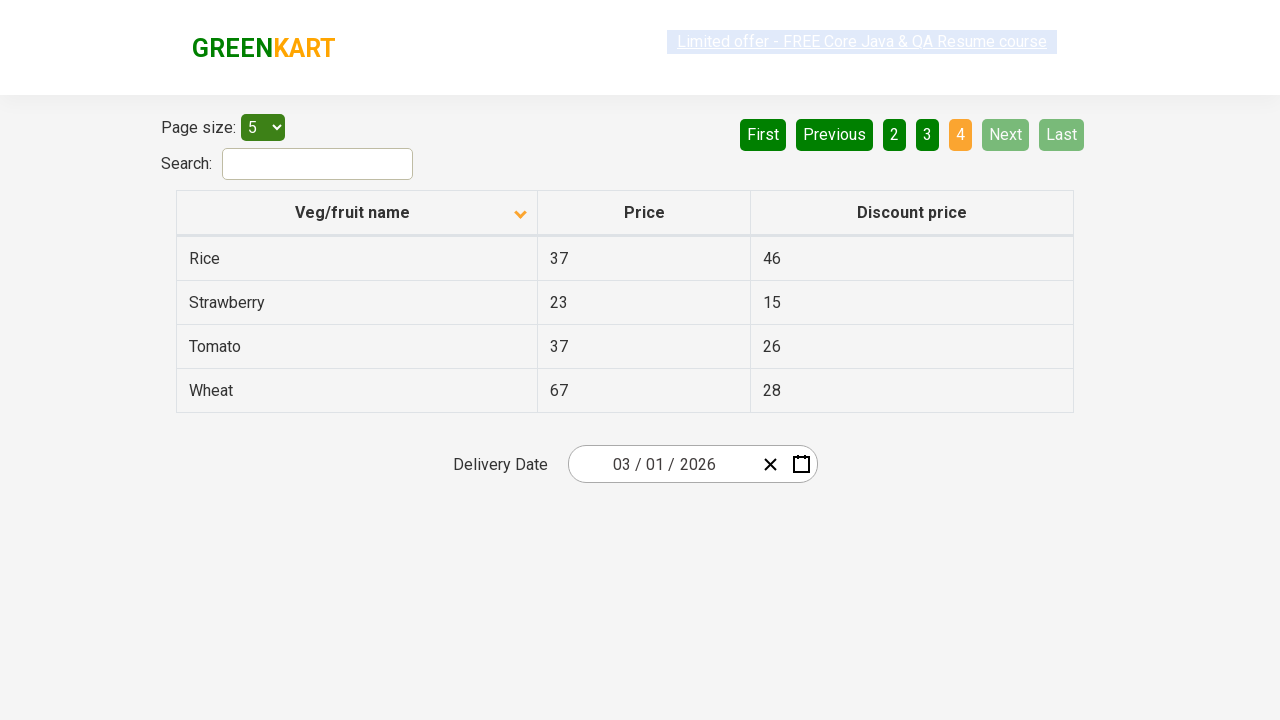

Retrieved 4 items from current page
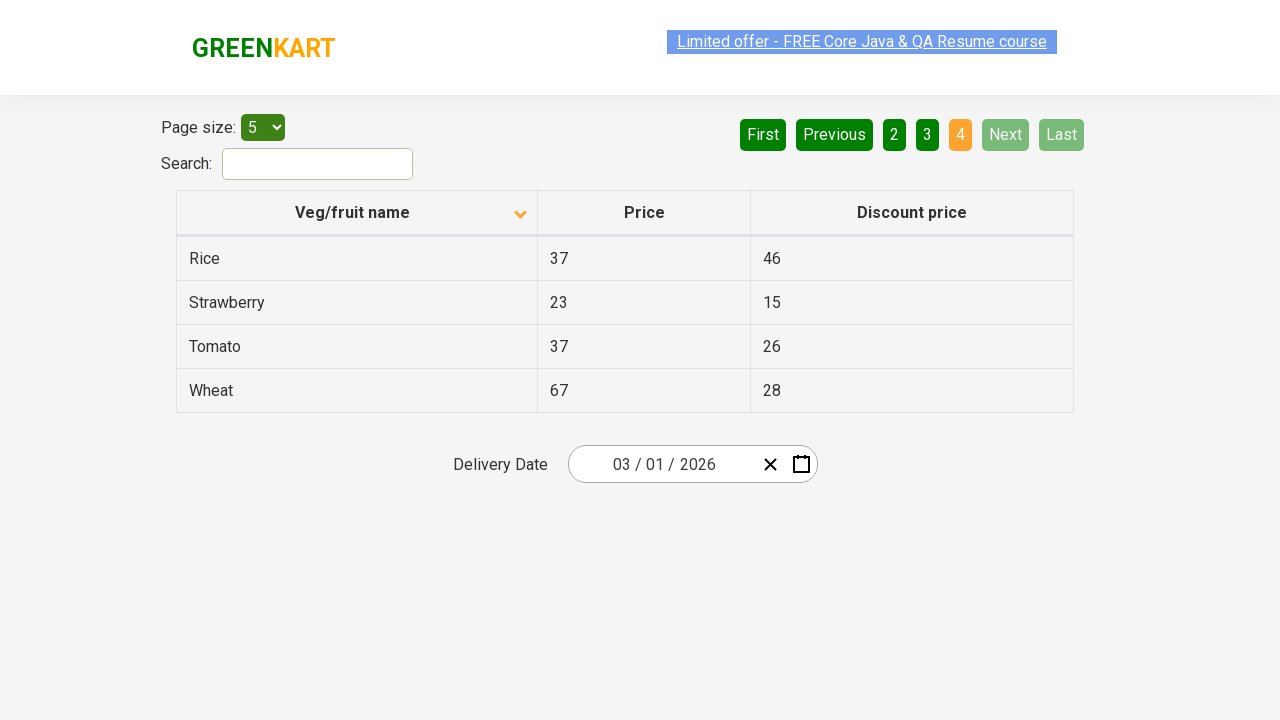

Found 'Rice' item in the table
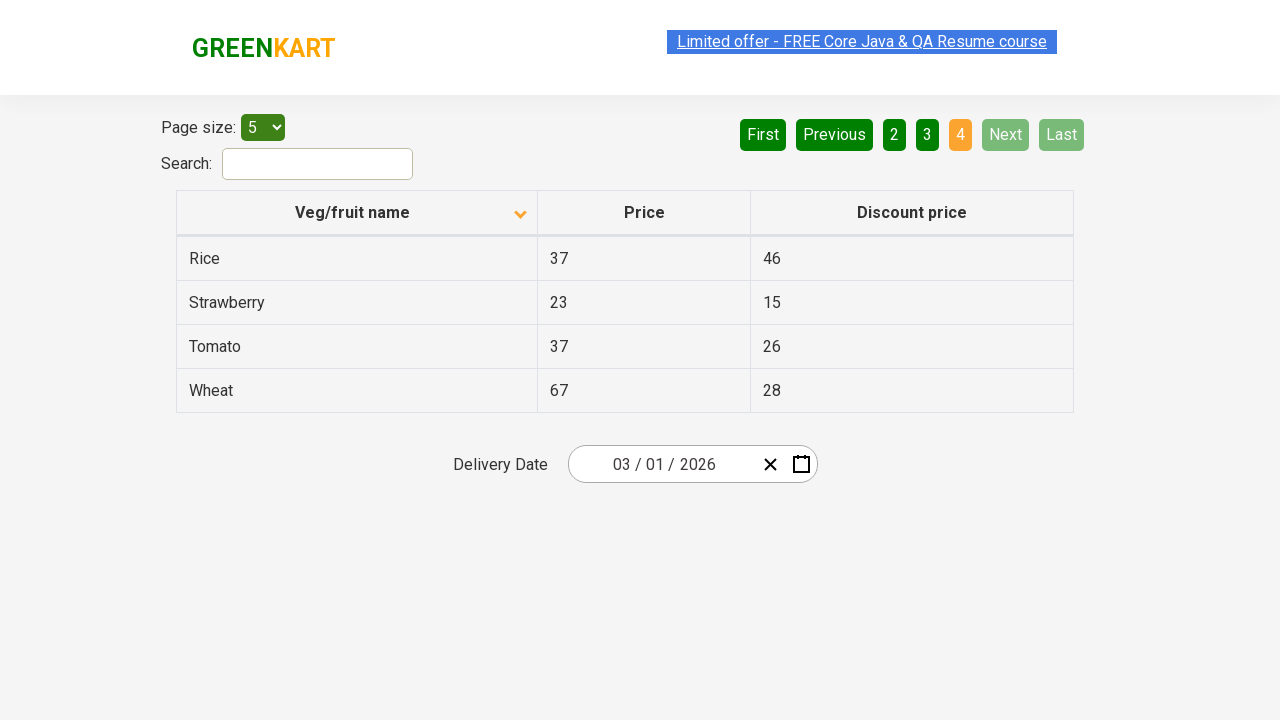

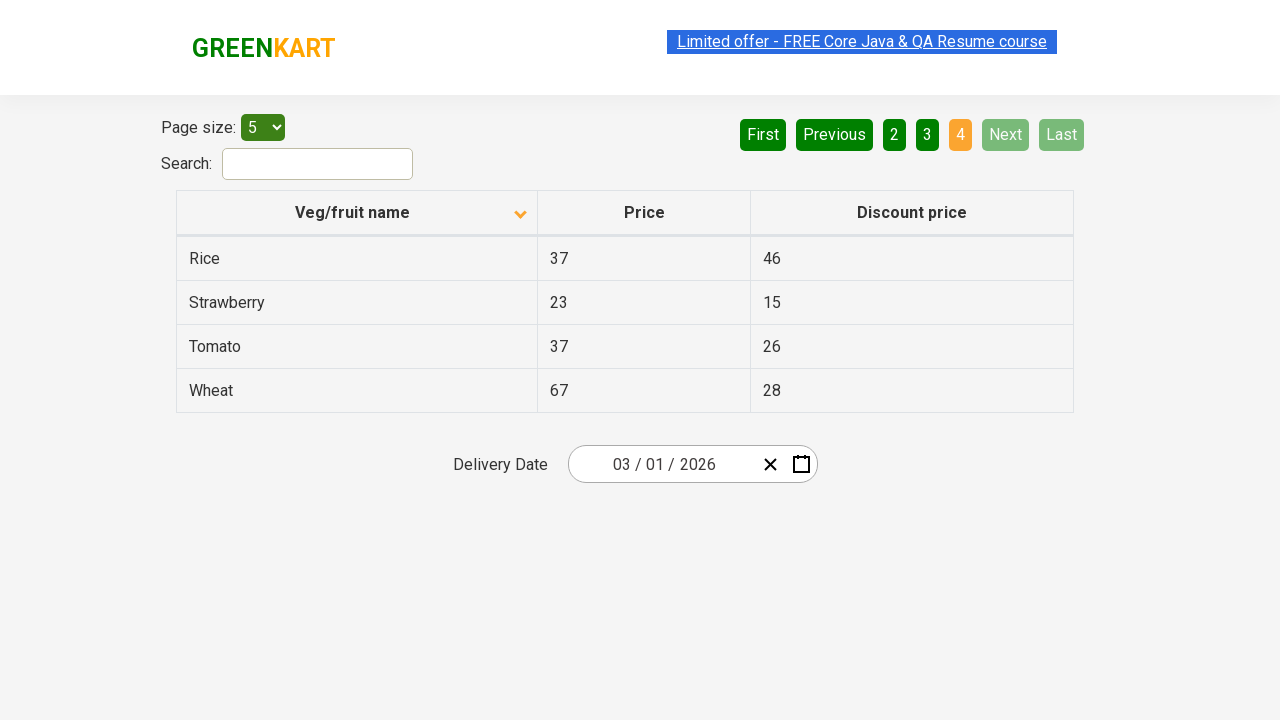